Tests window handling by clicking a button that opens a new window, switching to it, and filling out a form with a calculated value

Starting URL: http://suninjuly.github.io/redirect_accept.html

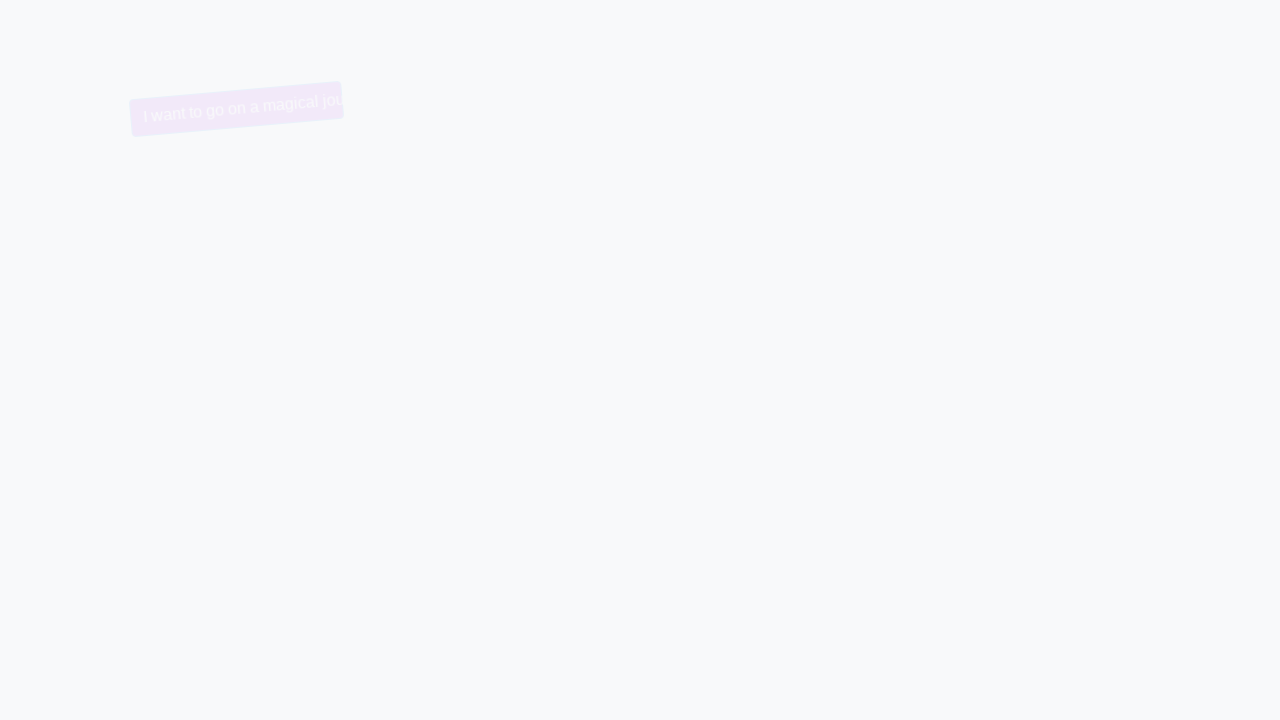

Clicked button to open new window at (216, 109) on button
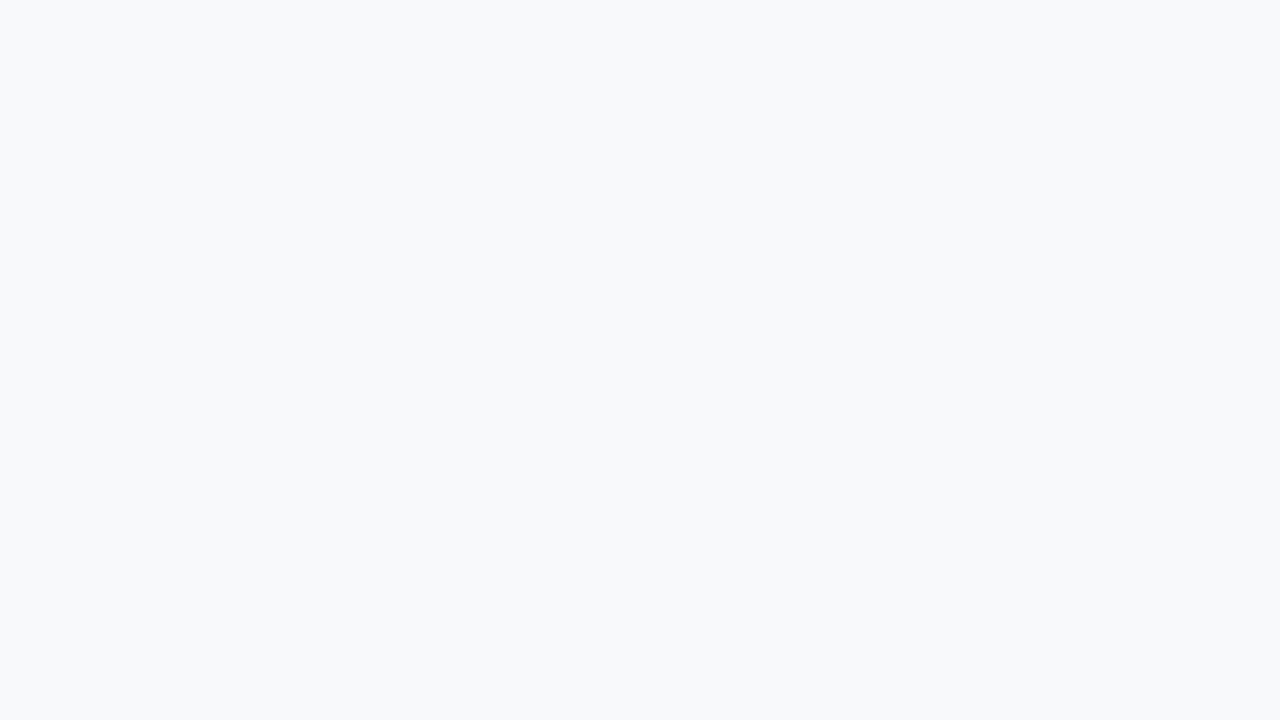

New window opened and page loaded
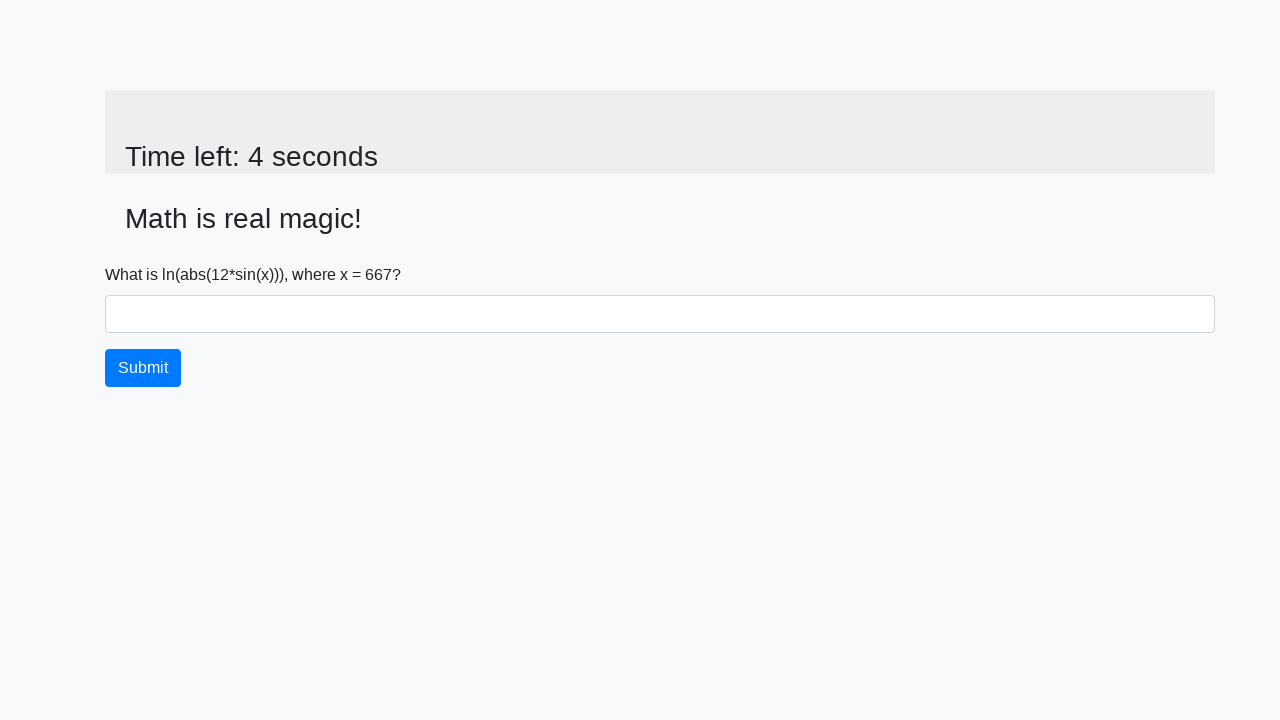

Retrieved input value: 667
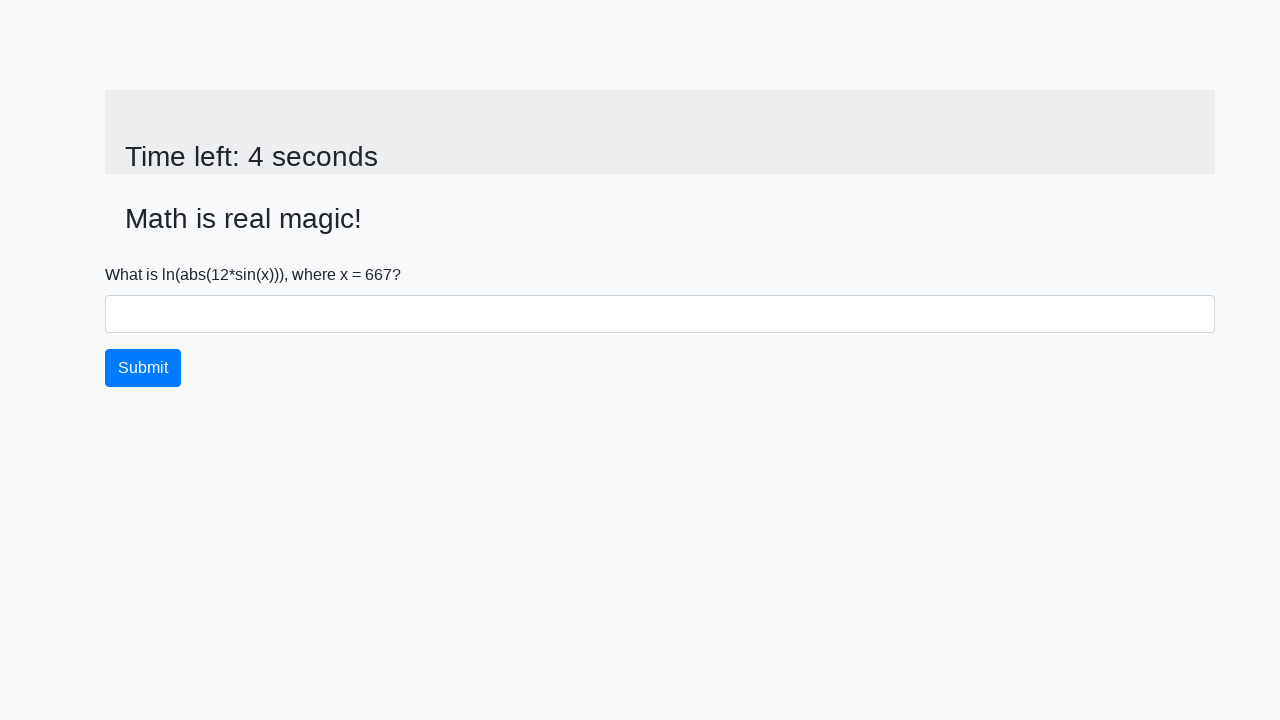

Calculated answer: 2.300753266039029
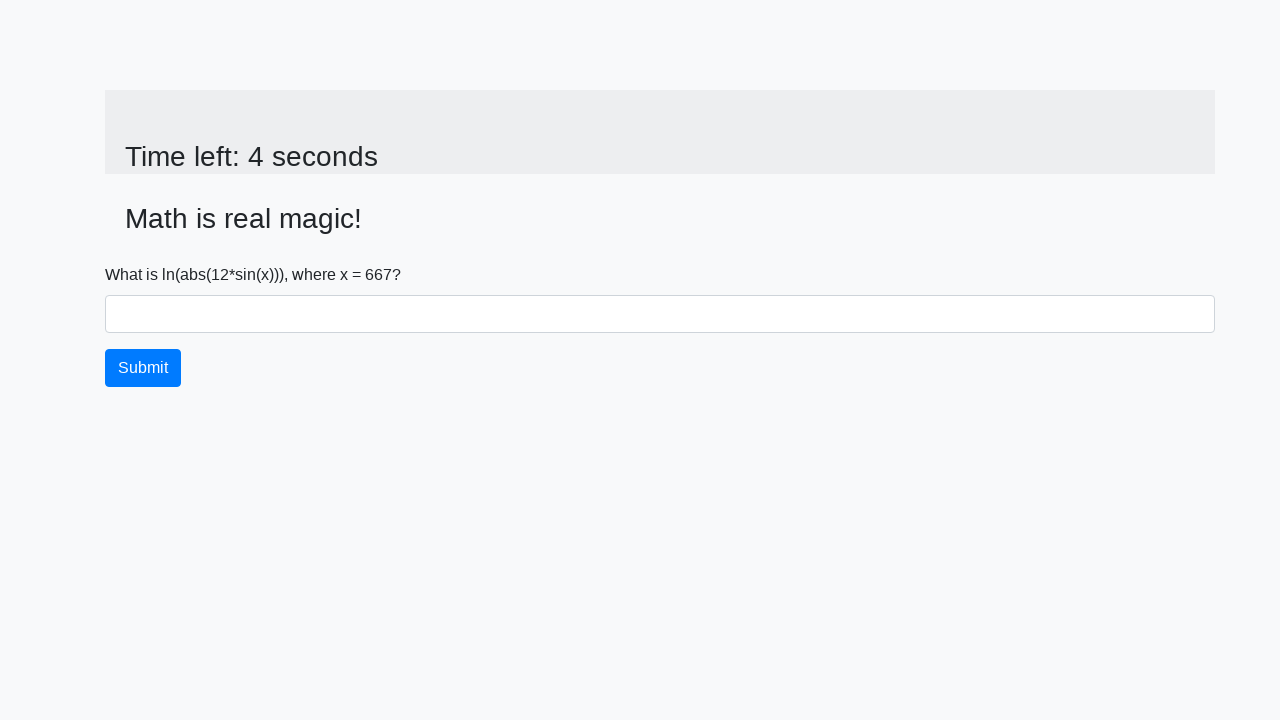

Filled answer field with calculated value on #answer
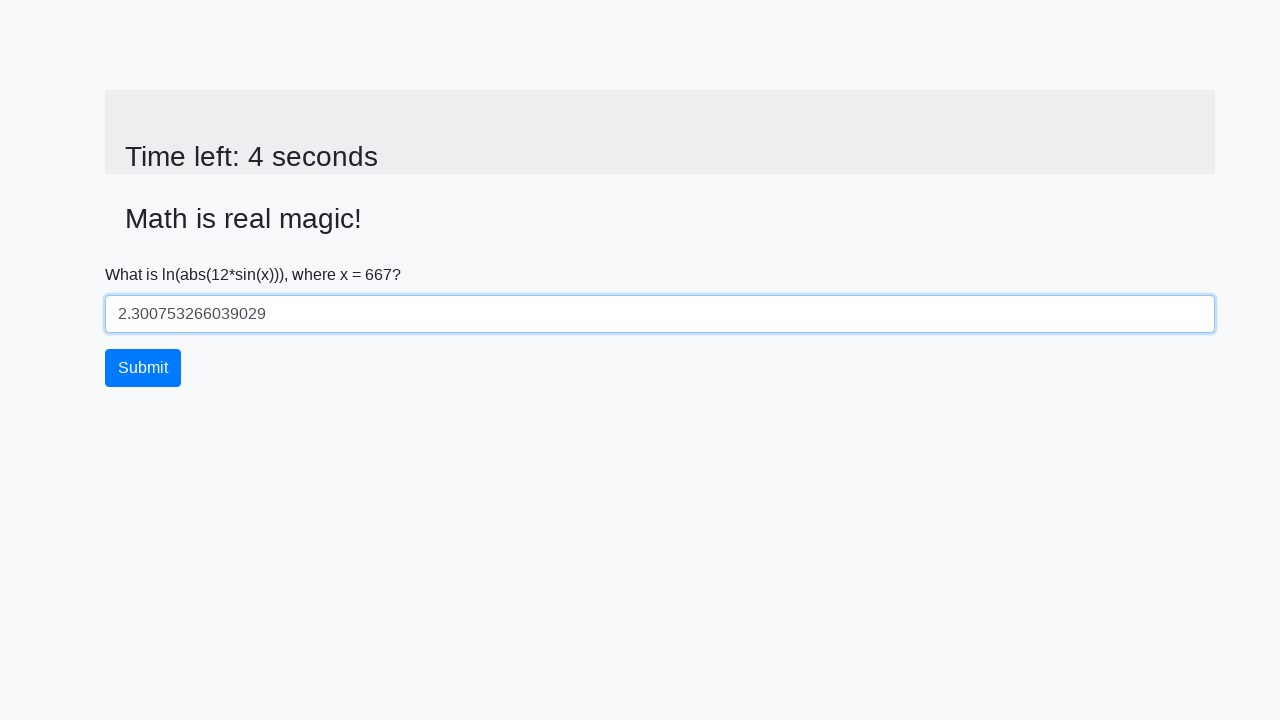

Clicked submit button to complete form at (143, 368) on button
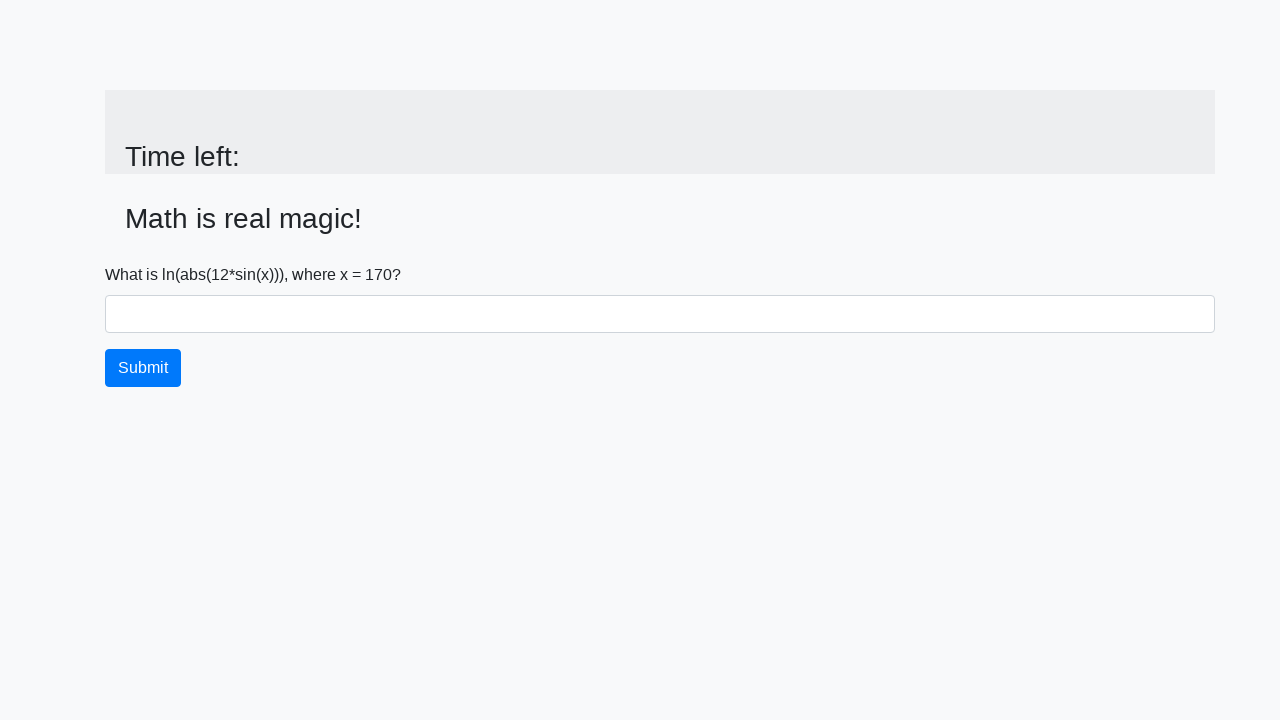

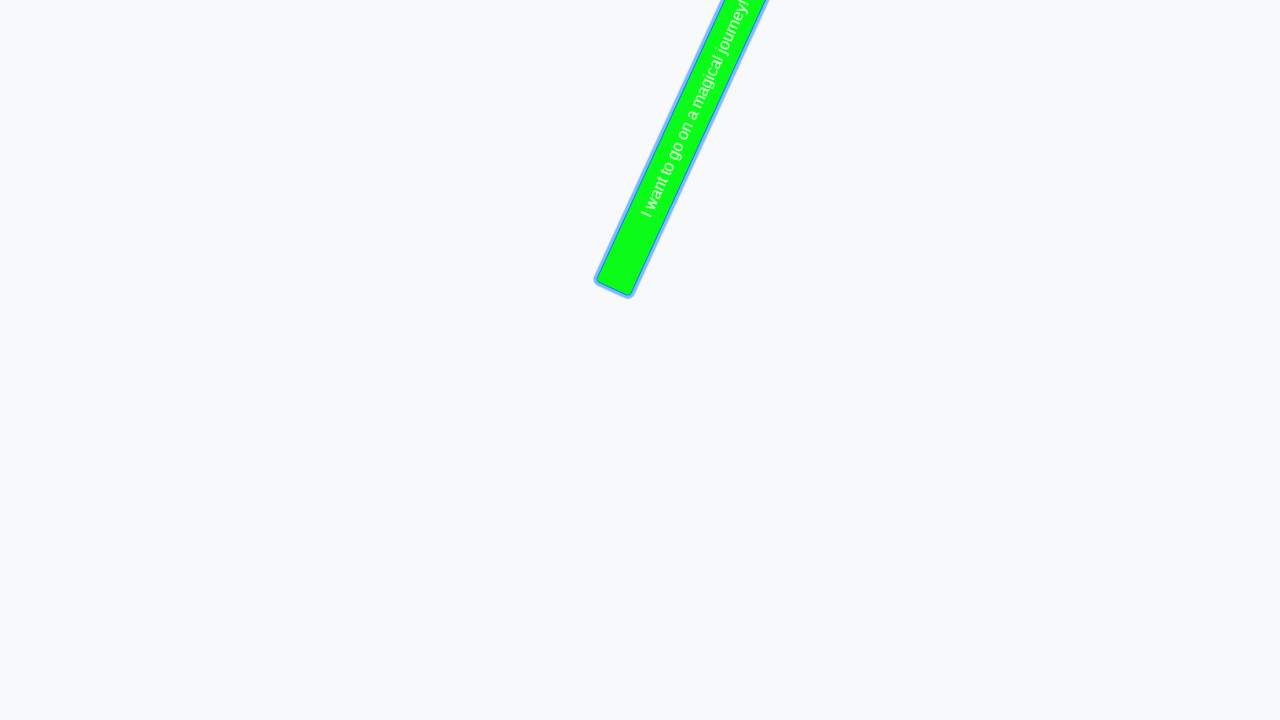